Tests the Calgary Airport (YYC) flight schedule page by clicking the arrivals button, searching for a city, loading earlier flights, and verifying flight details are displayed.

Starting URL: https://www.yyc.com/en-us/travellerinfo/flightinformation/flightschedule.aspx

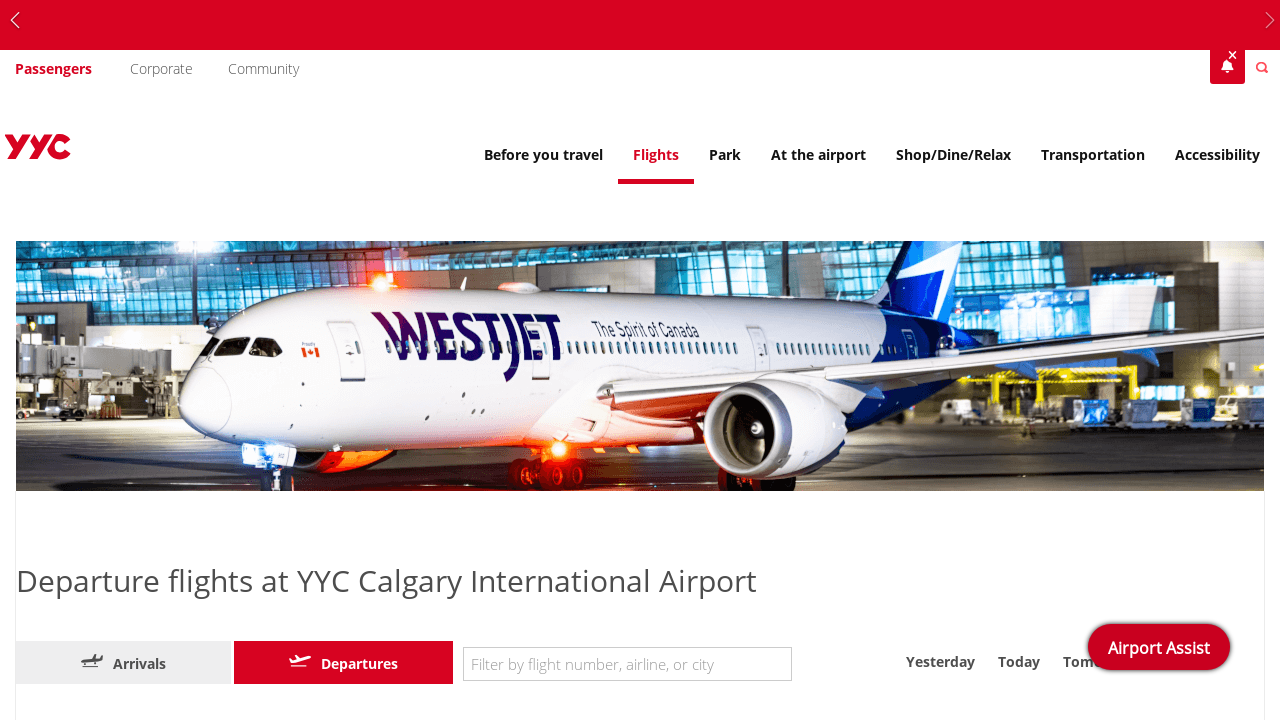

Clicked the Arrivals button at (125, 663) on xpath=//*[@id="btn_Arrivals"]
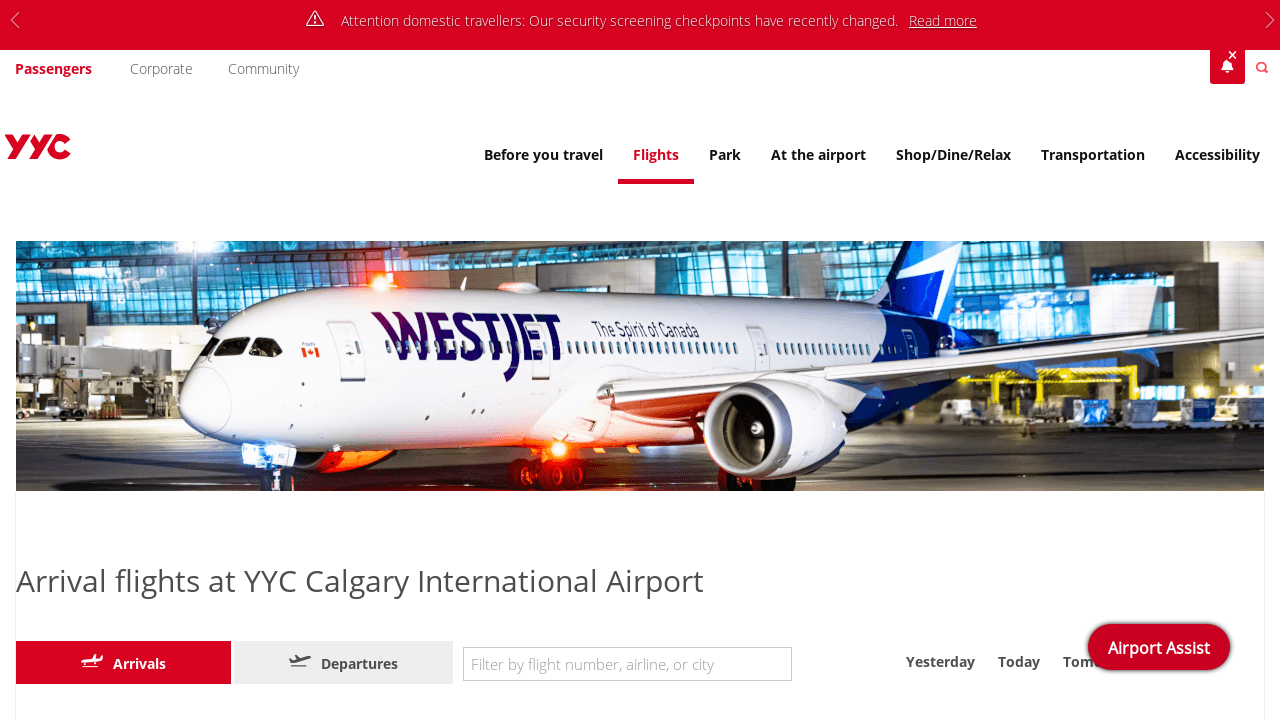

Cleared the search input field on #yyc-searchInput
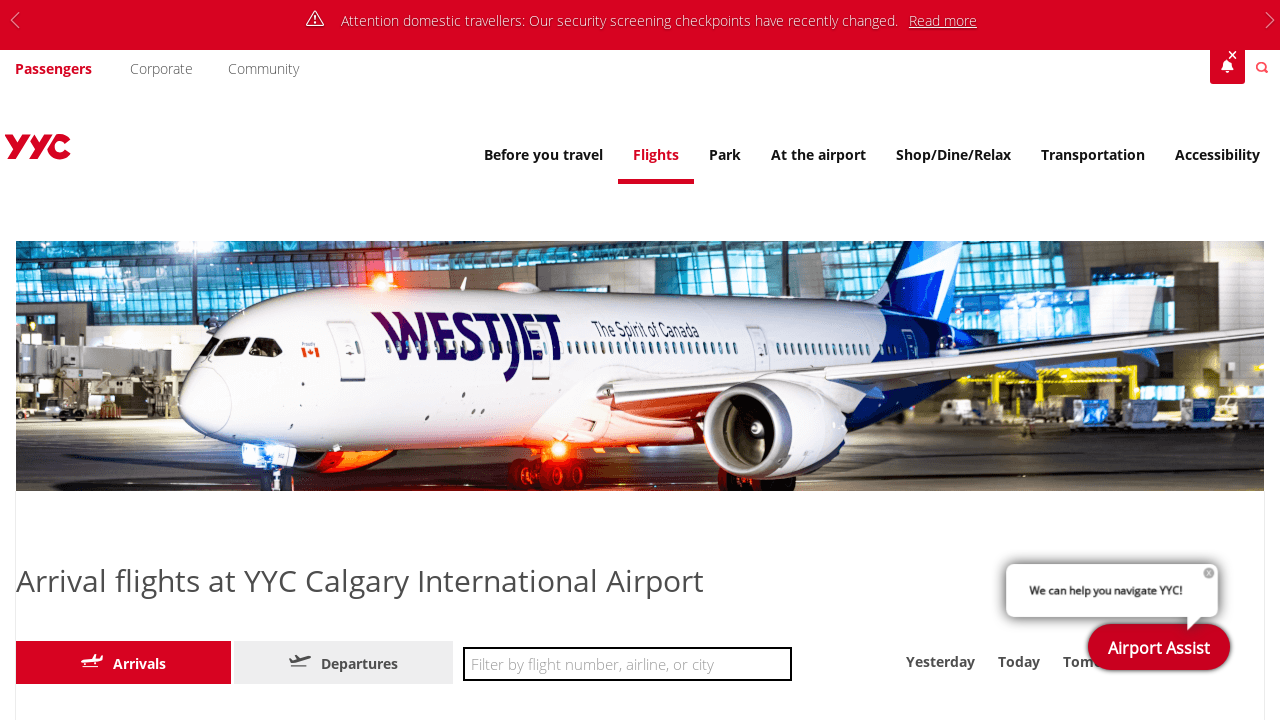

Entered 'Toronto' in the search field on #yyc-searchInput
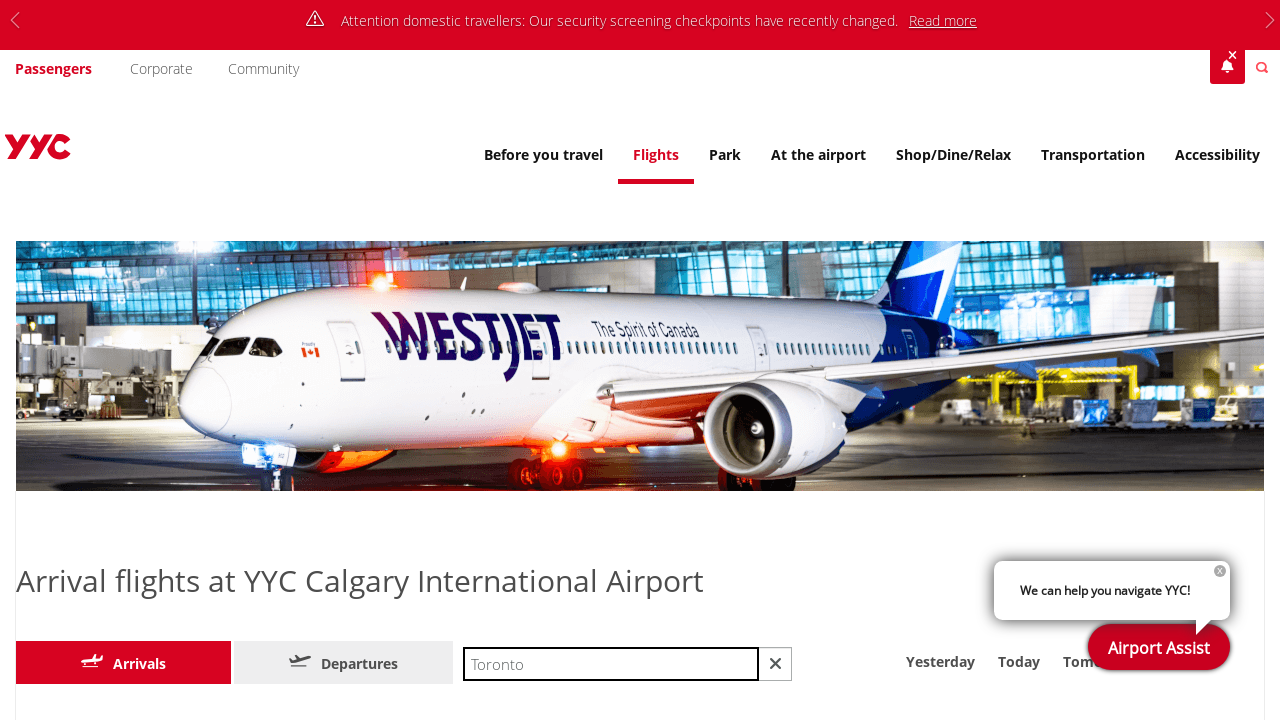

Waited for search results to update
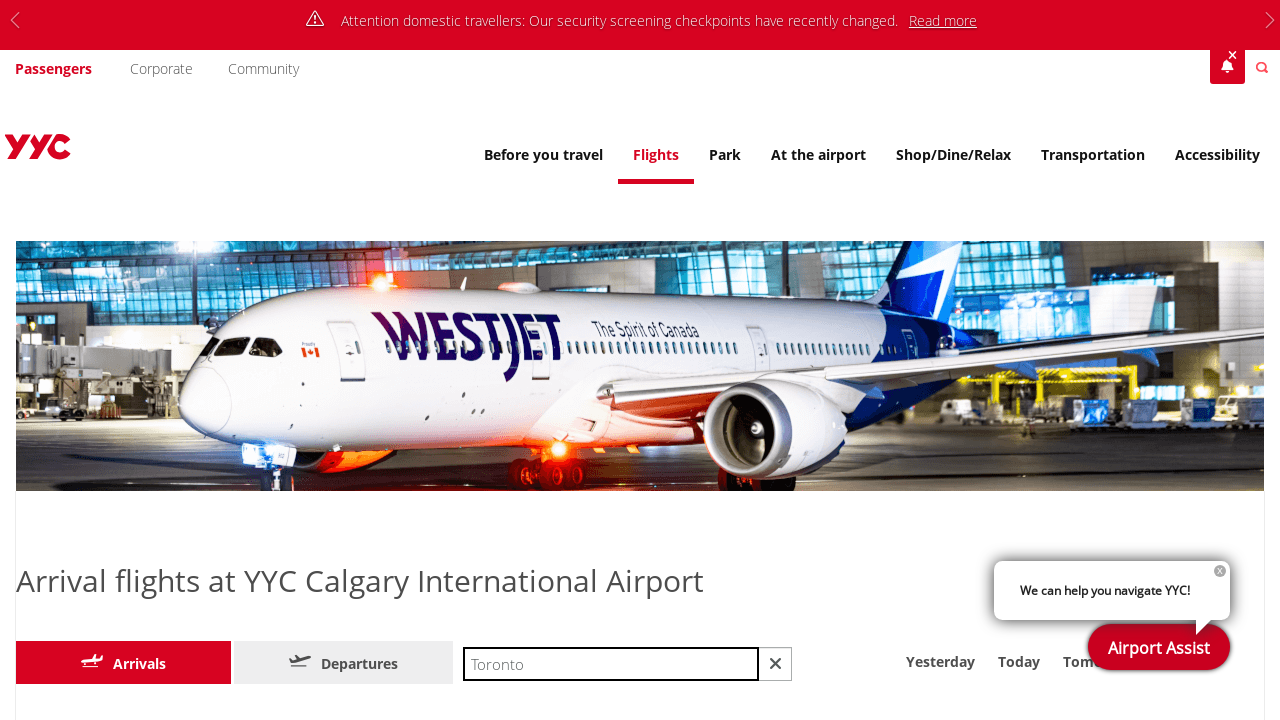

Clicked the Load Earlier Flights button at (640, 361) on xpath=//*[@id="btn_EarlierFlights"]
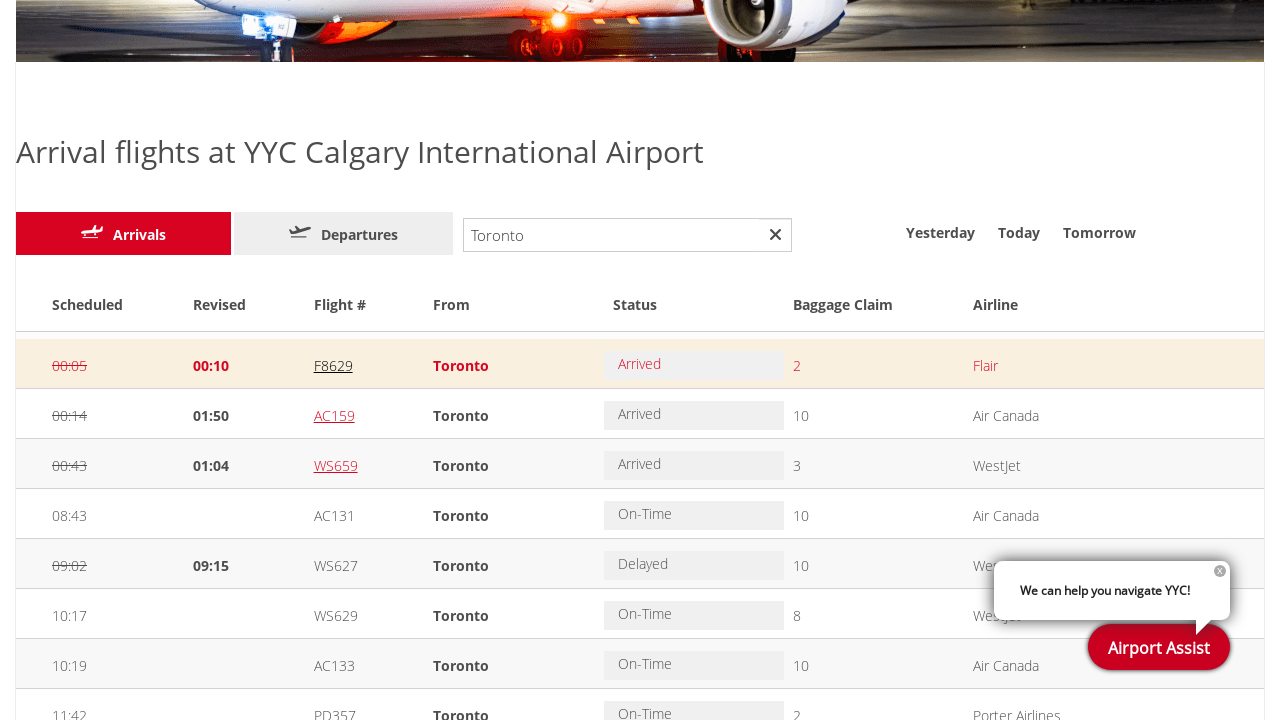

Waited for earlier flights to load
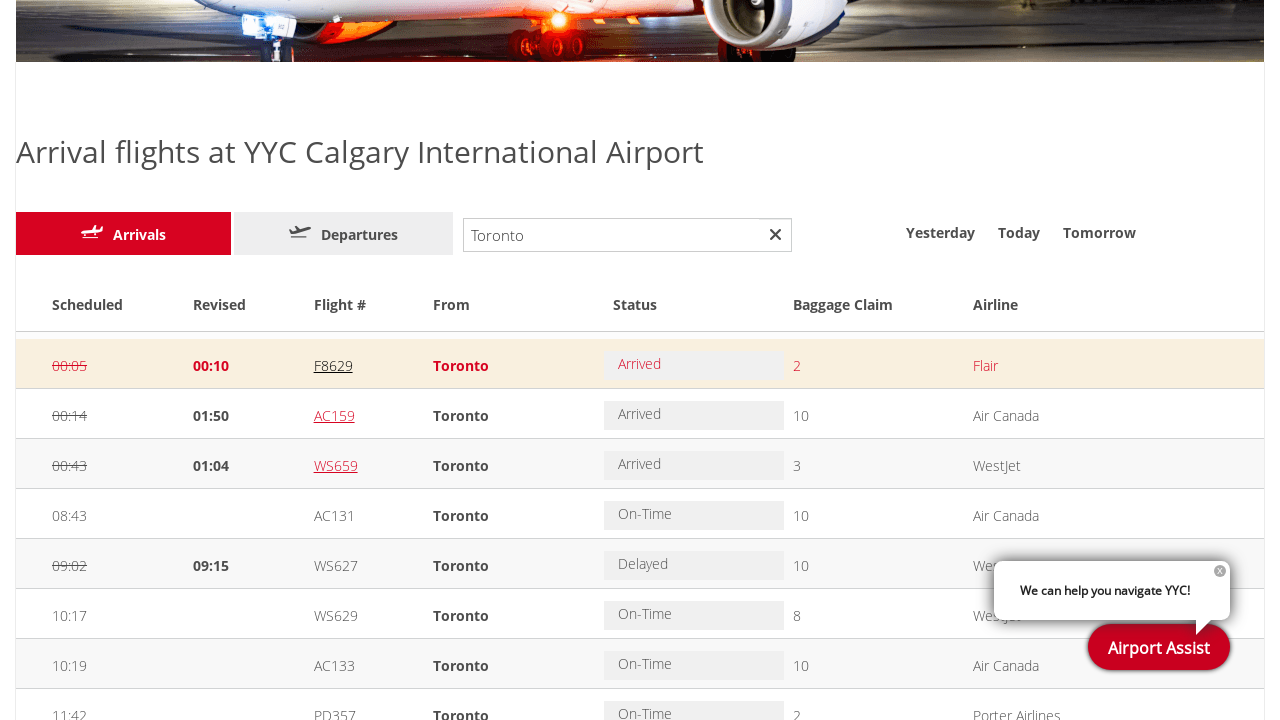

Flight details section loaded and verified
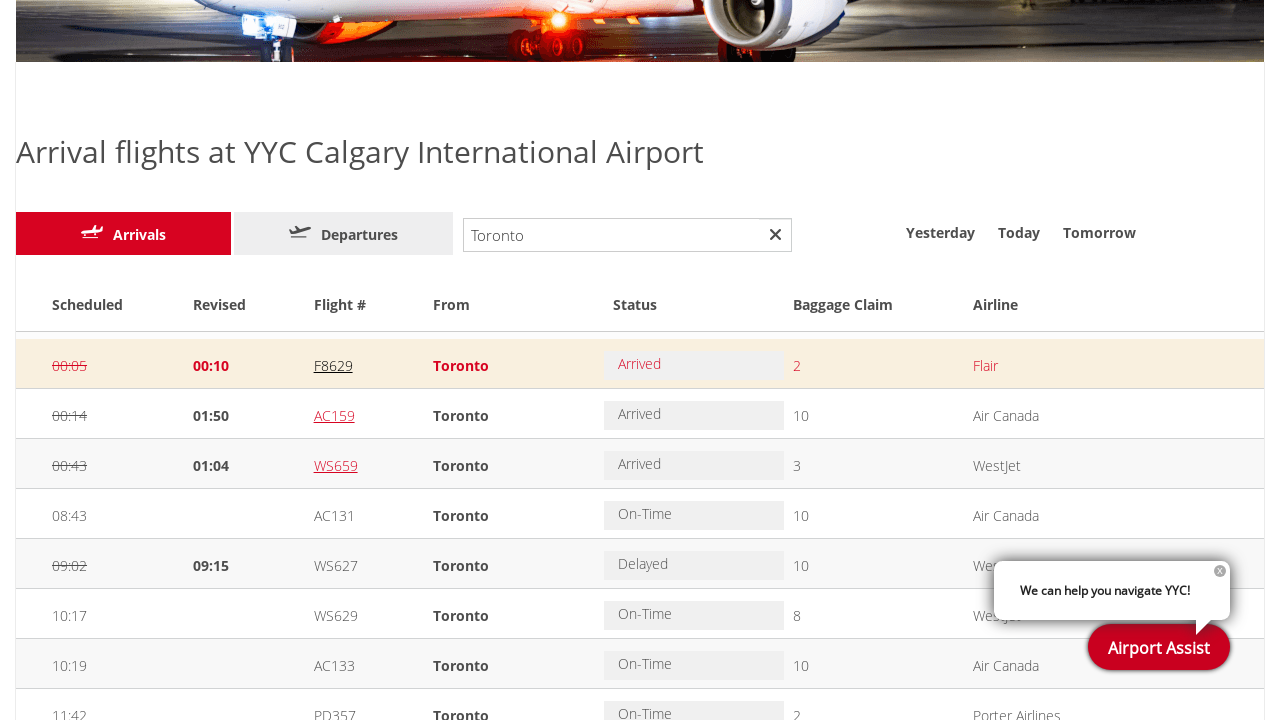

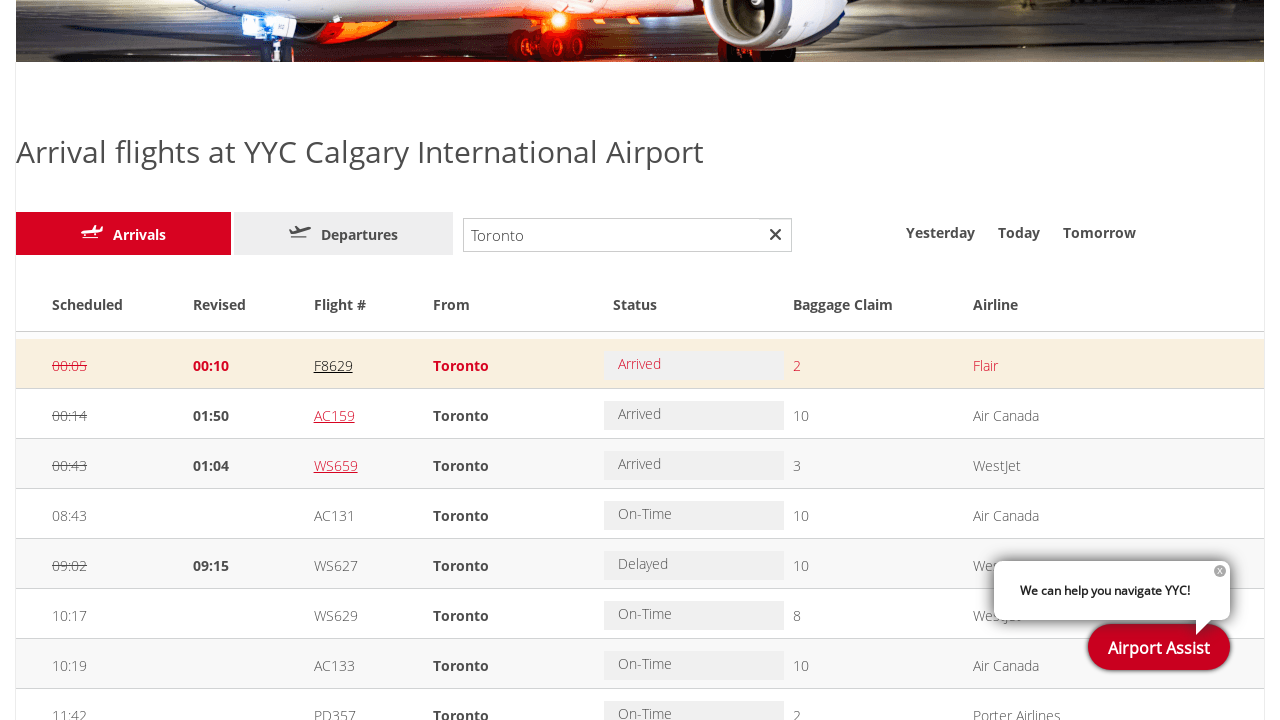